Tests mouse hover functionality by hovering over the SwitchTo menu and clicking on the Alerts submenu item

Starting URL: http://demo.automationtesting.in/Register.html

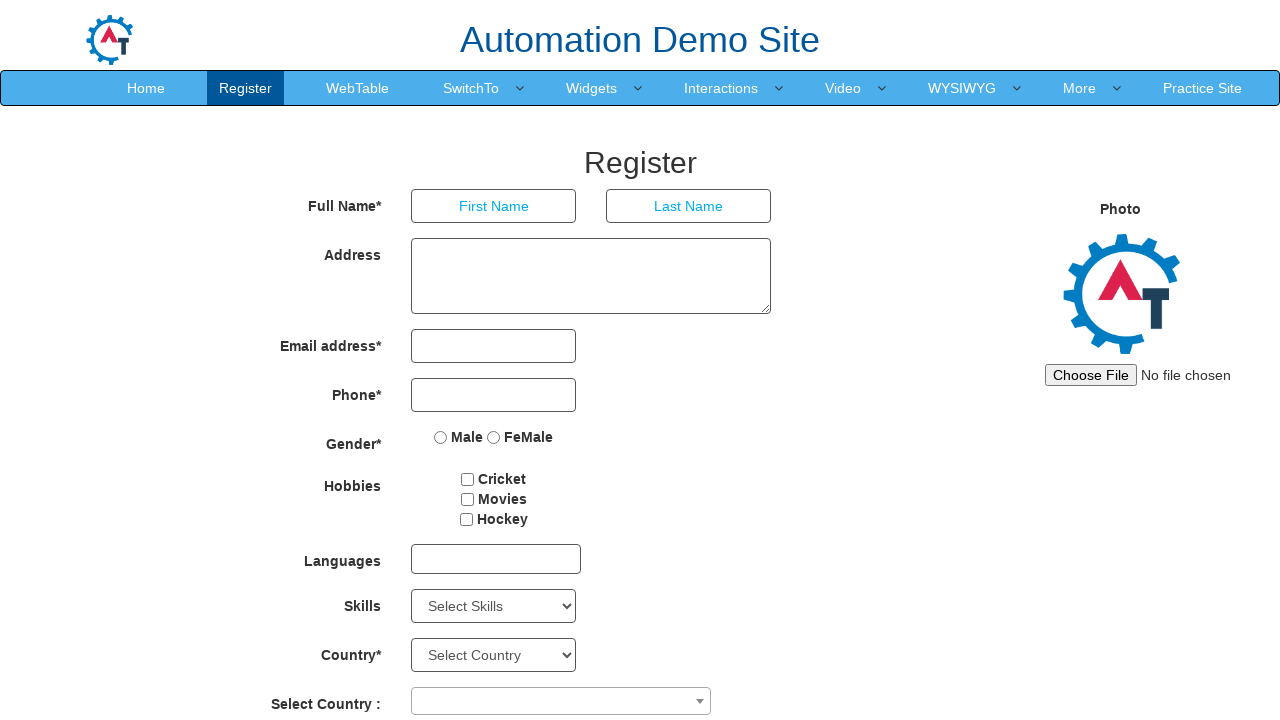

Located SwitchTo menu element
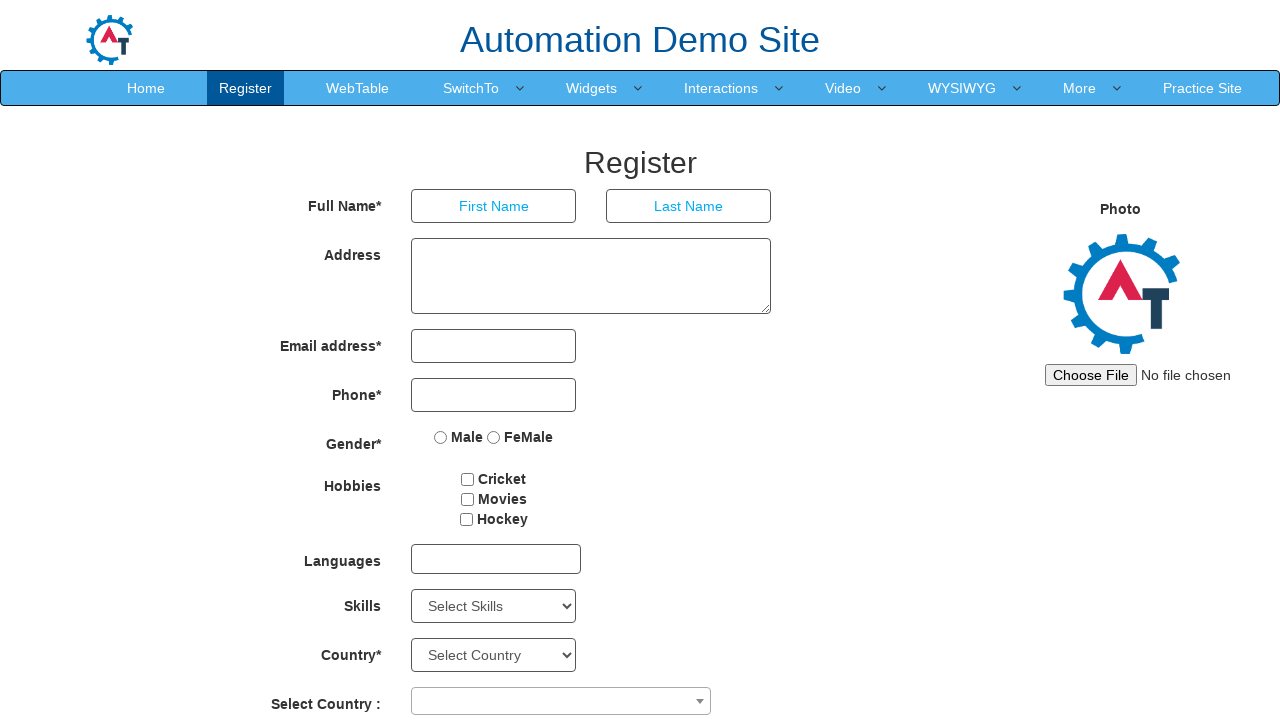

Hovered over SwitchTo menu to reveal submenu at (471, 88) on xpath=//a[contains(text(),'SwitchTo')]
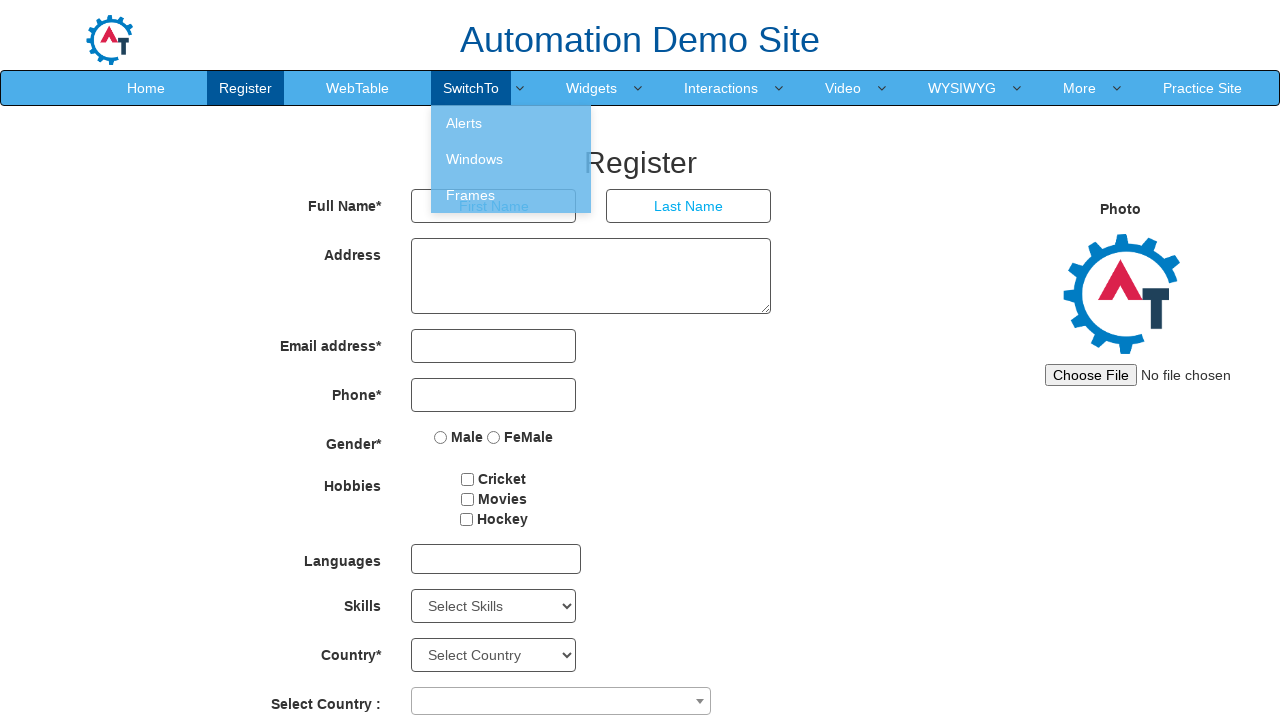

Clicked on Alerts submenu item at (511, 123) on xpath=//a[contains(text(),'Alerts')]
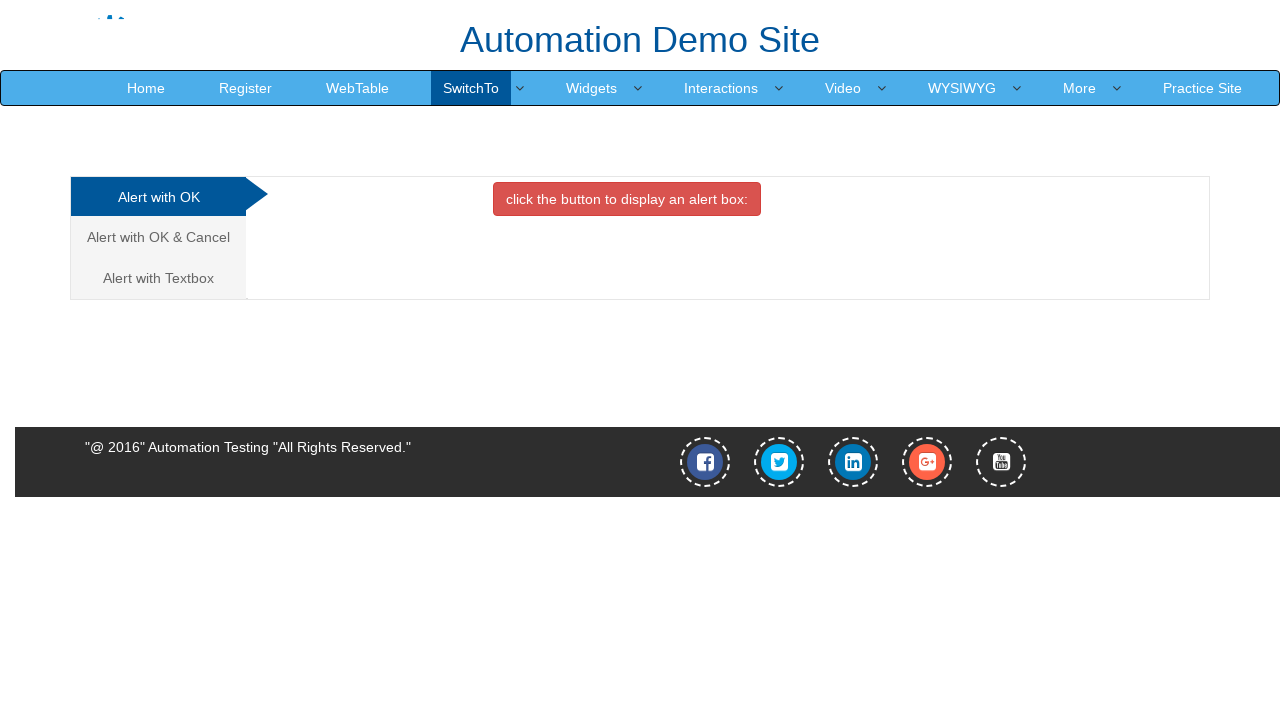

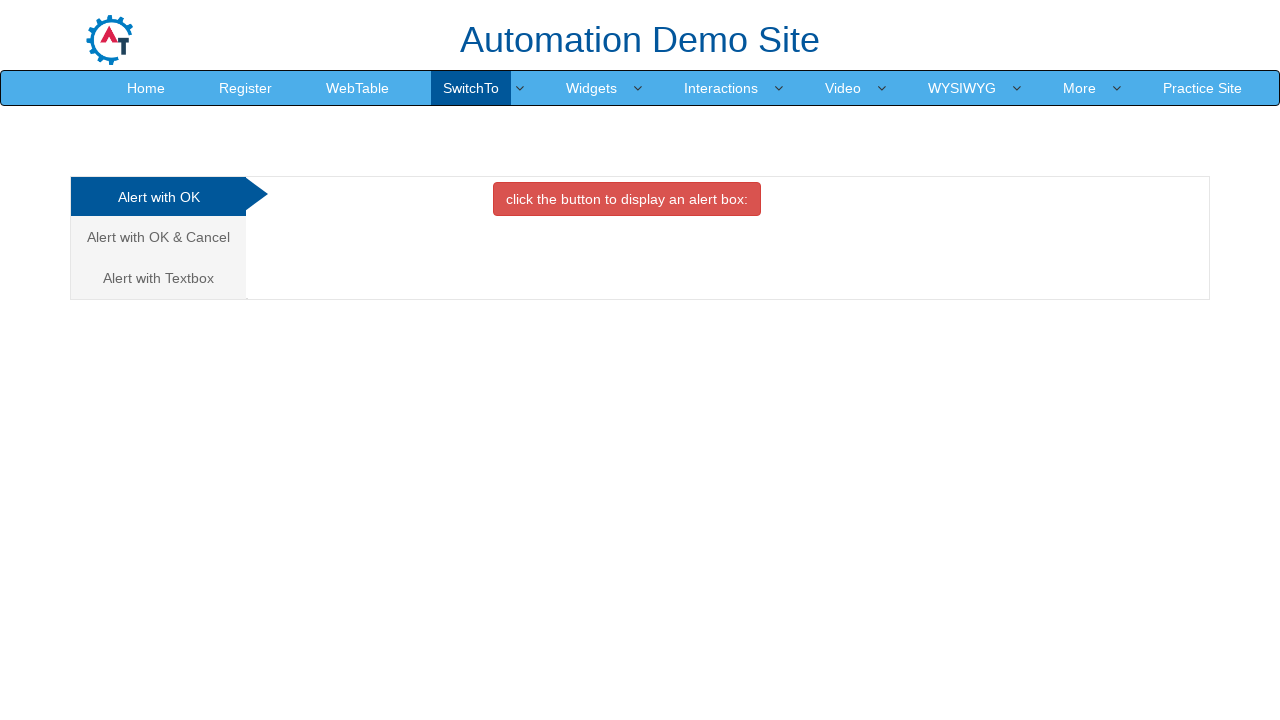